Tests drag and drop functionality by dragging an element from a "Drag" box to a "Drop here" box and verifying that "Dropped!" text appears after the action is completed.

Starting URL: https://qavbox.github.io/demo/dragndrop/

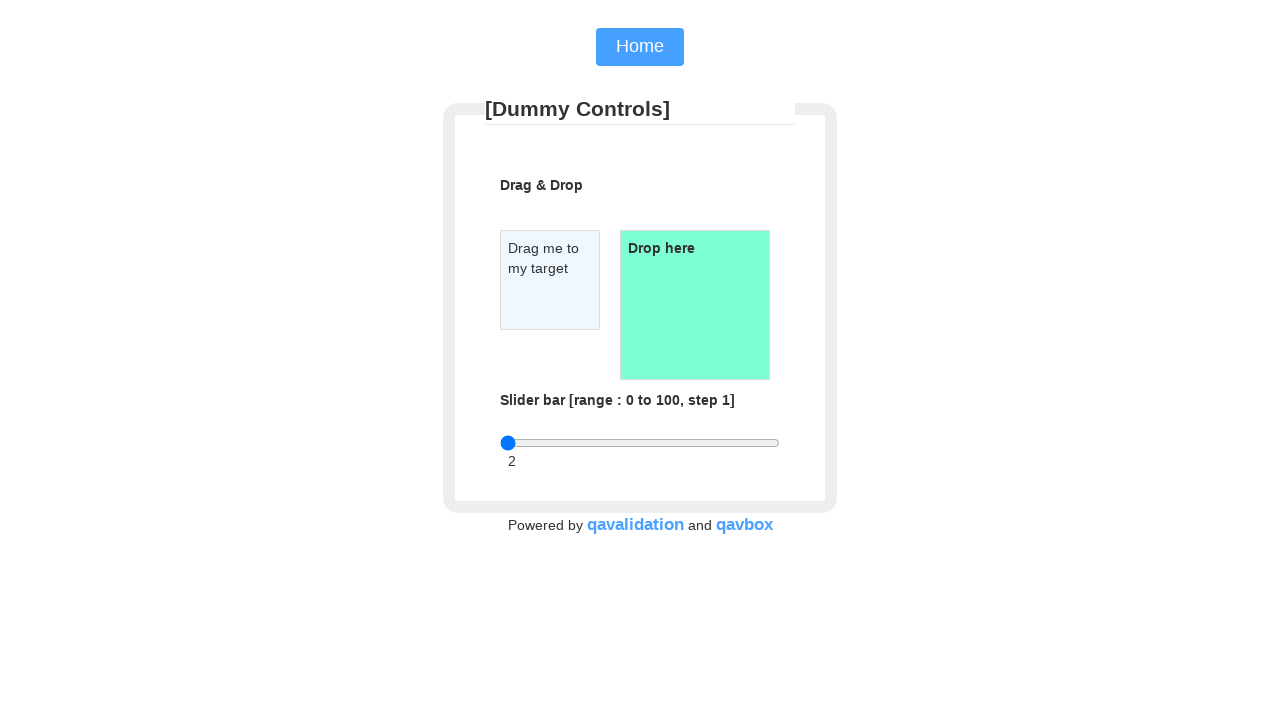

Waited for draggable element to be visible
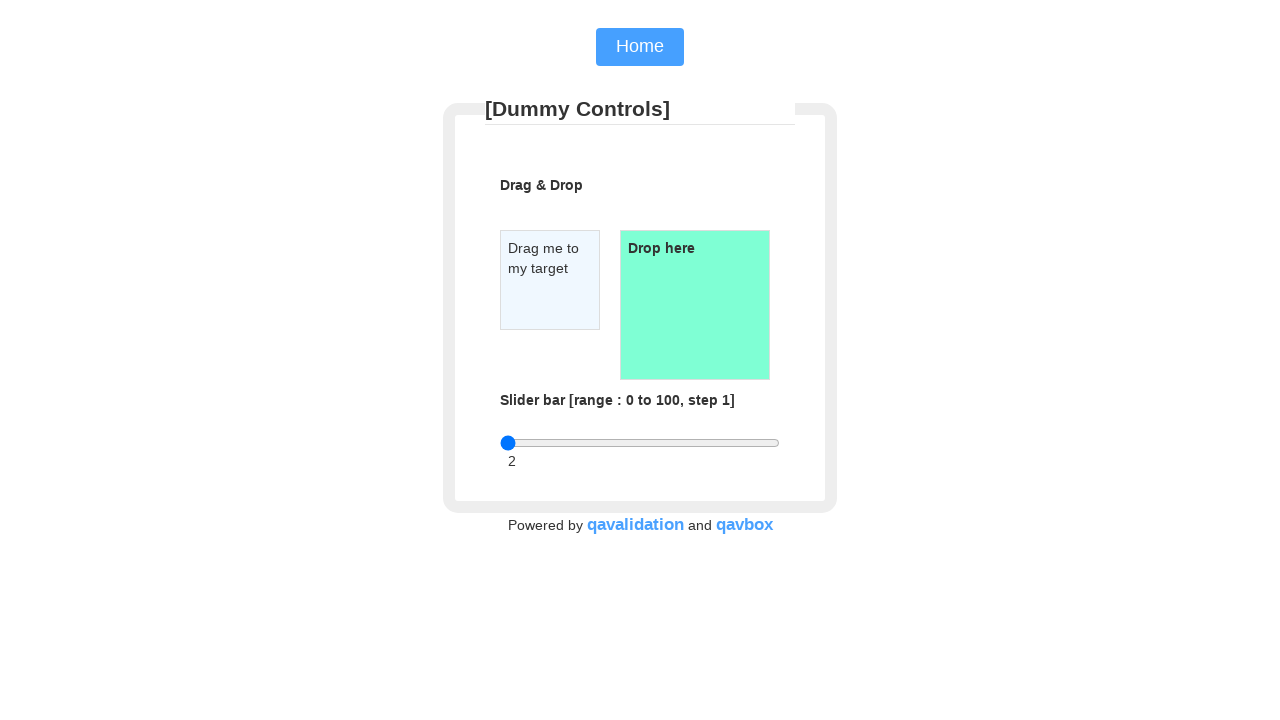

Waited for droppable element to be visible
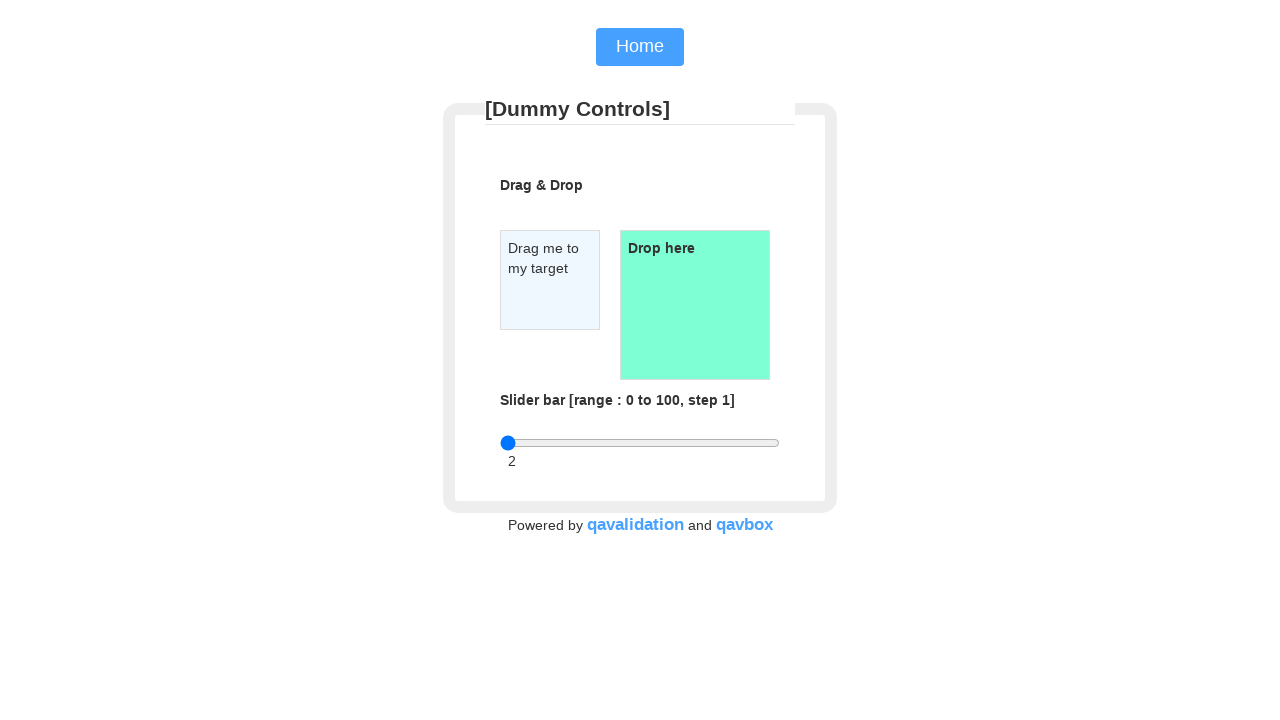

Located the draggable element
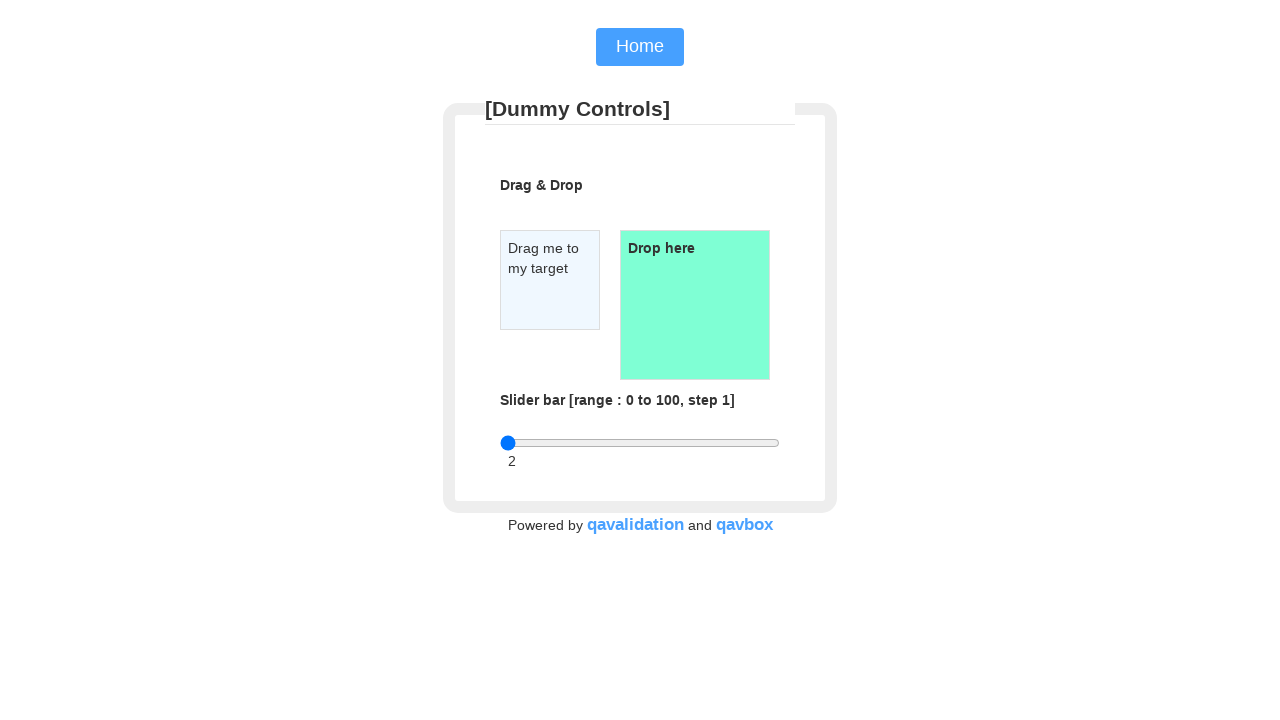

Located the droppable element
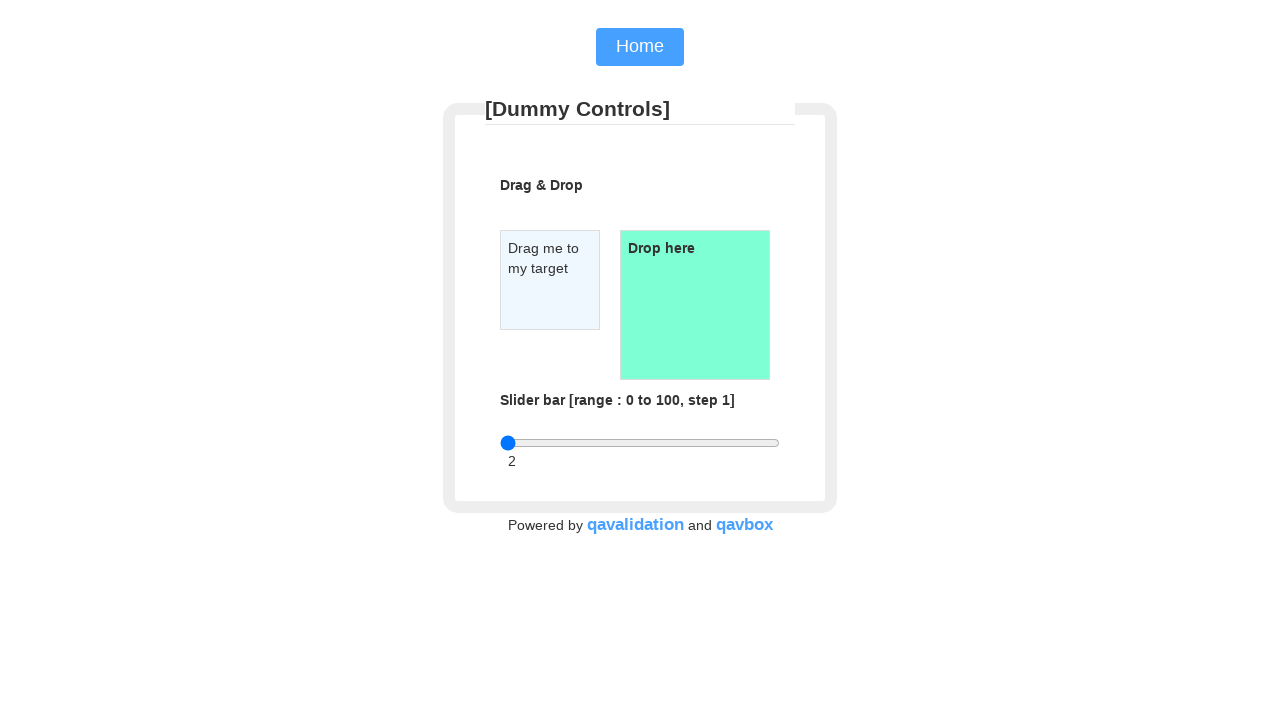

Dragged element from Drag box to Drop here box at (695, 305)
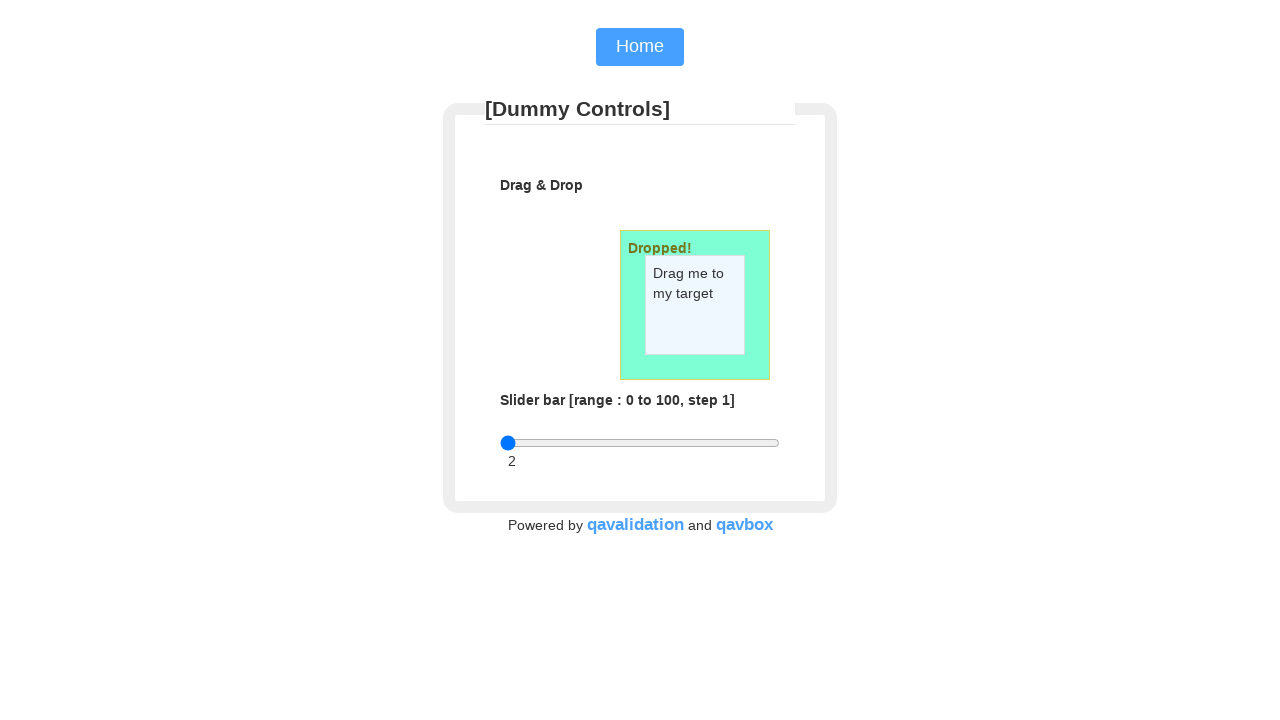

Waited for drop confirmation text to appear
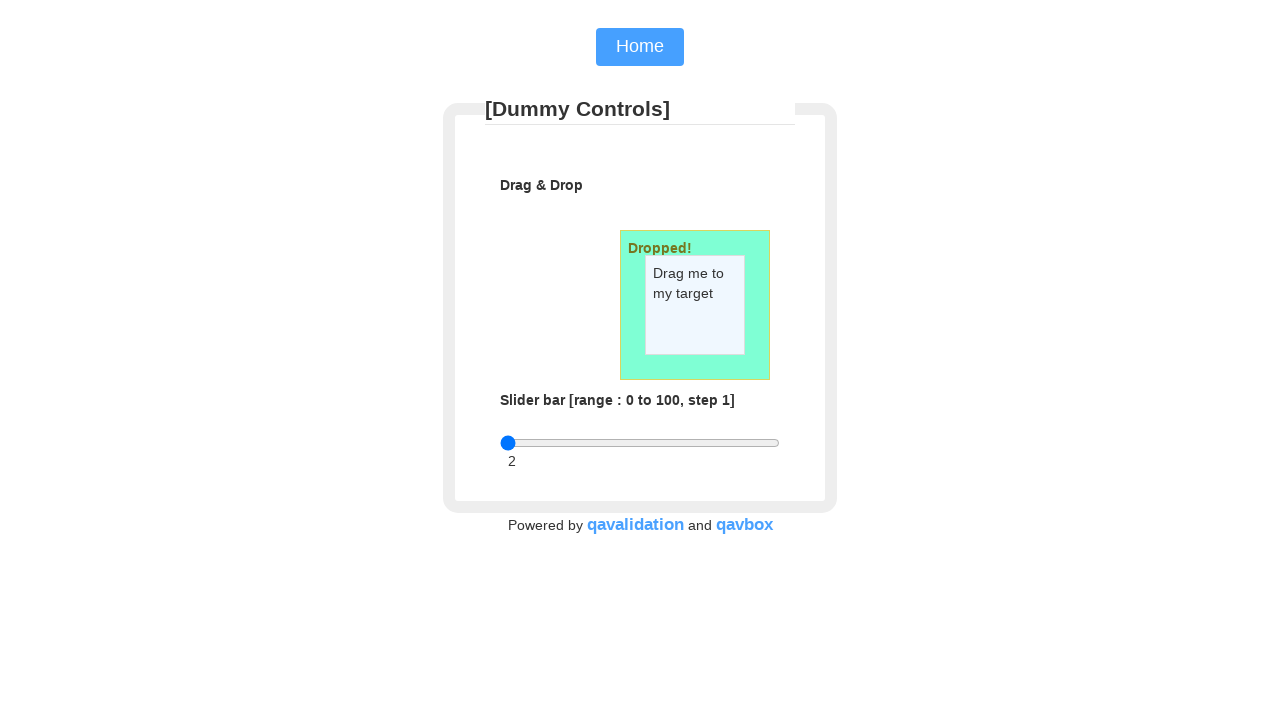

Retrieved the dropped confirmation text
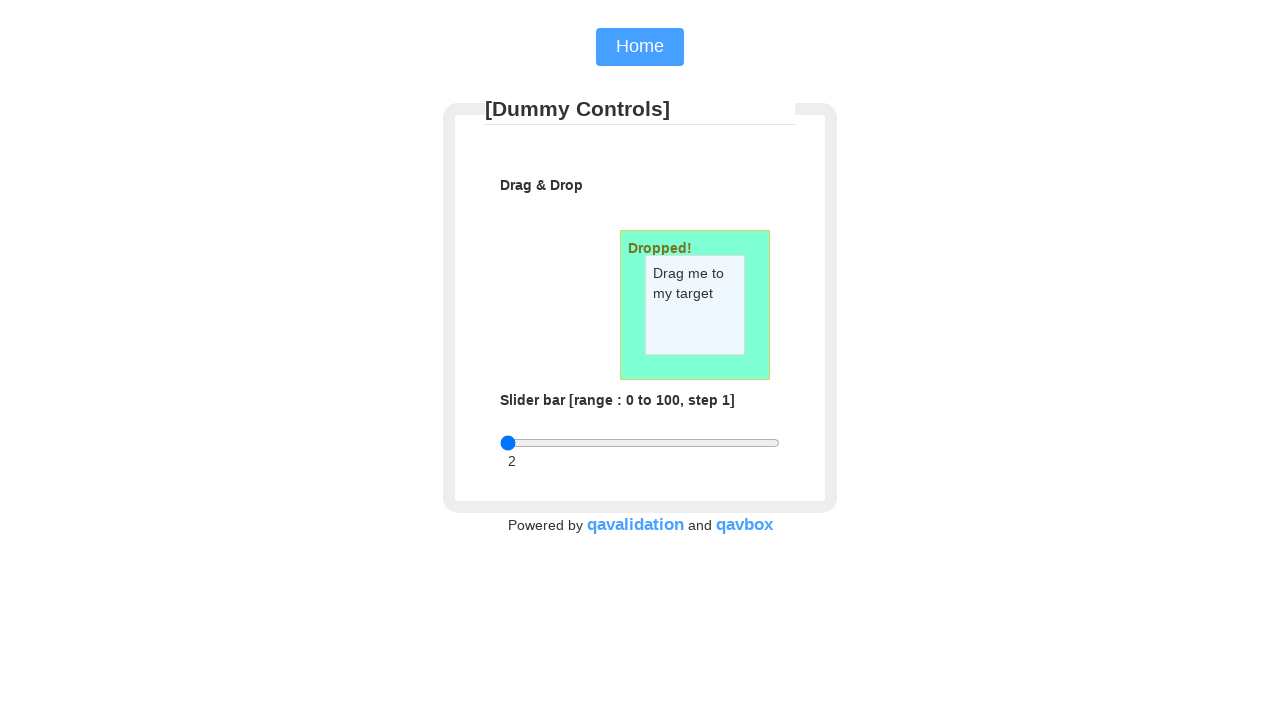

Verified that 'Dropped!' text appears after drag and drop action
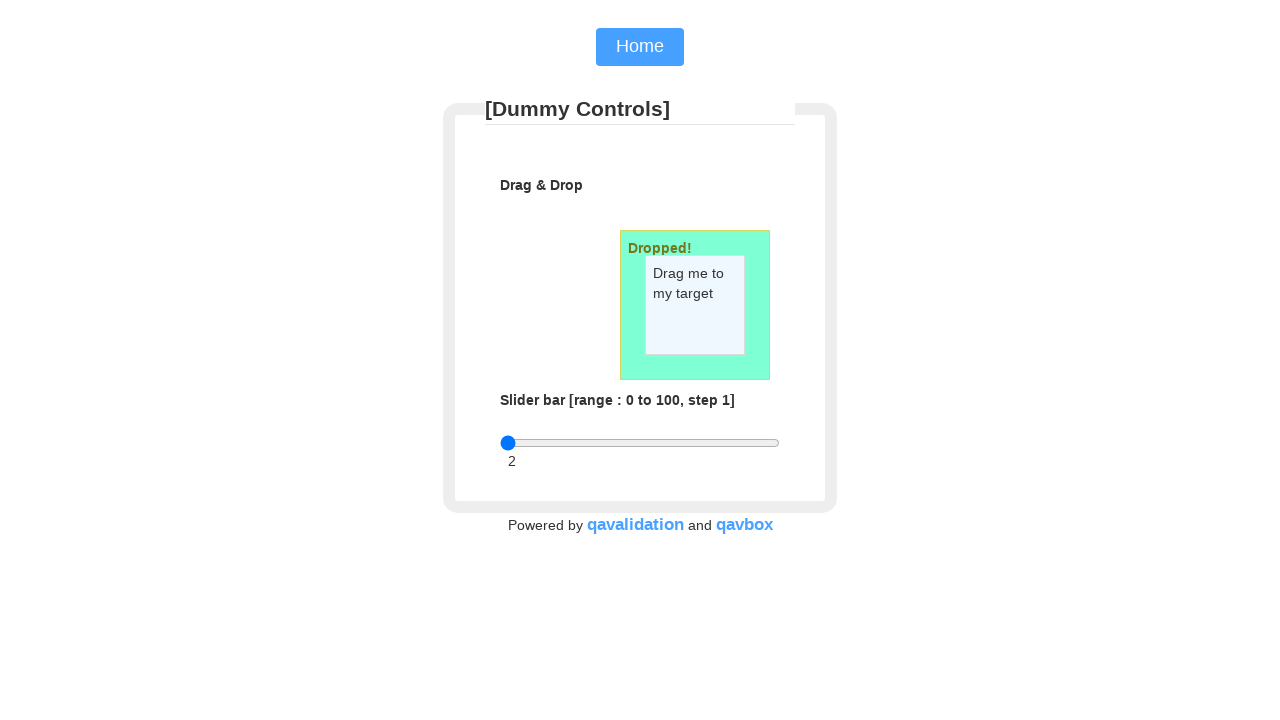

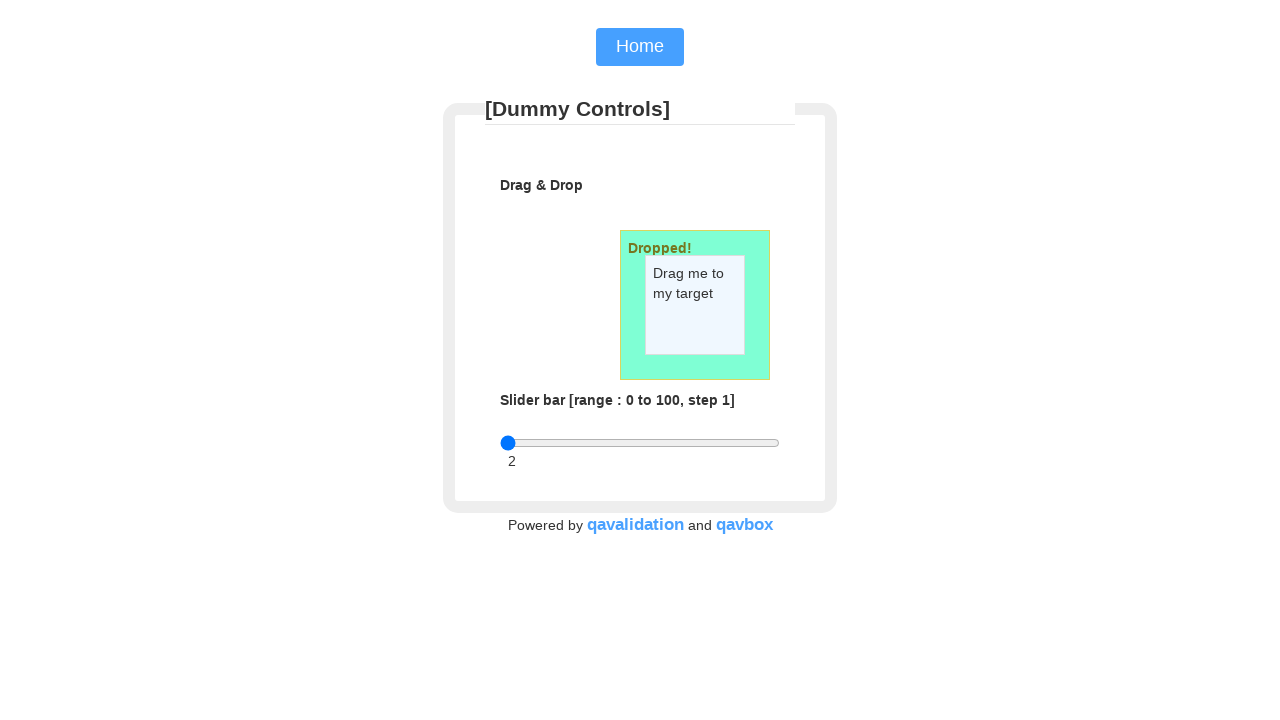